Tests the complete text box form by filling all fields with valid data (test user from Madrid), submitting, and verifying all output fields display correct values

Starting URL: https://demoqa.com/text-box

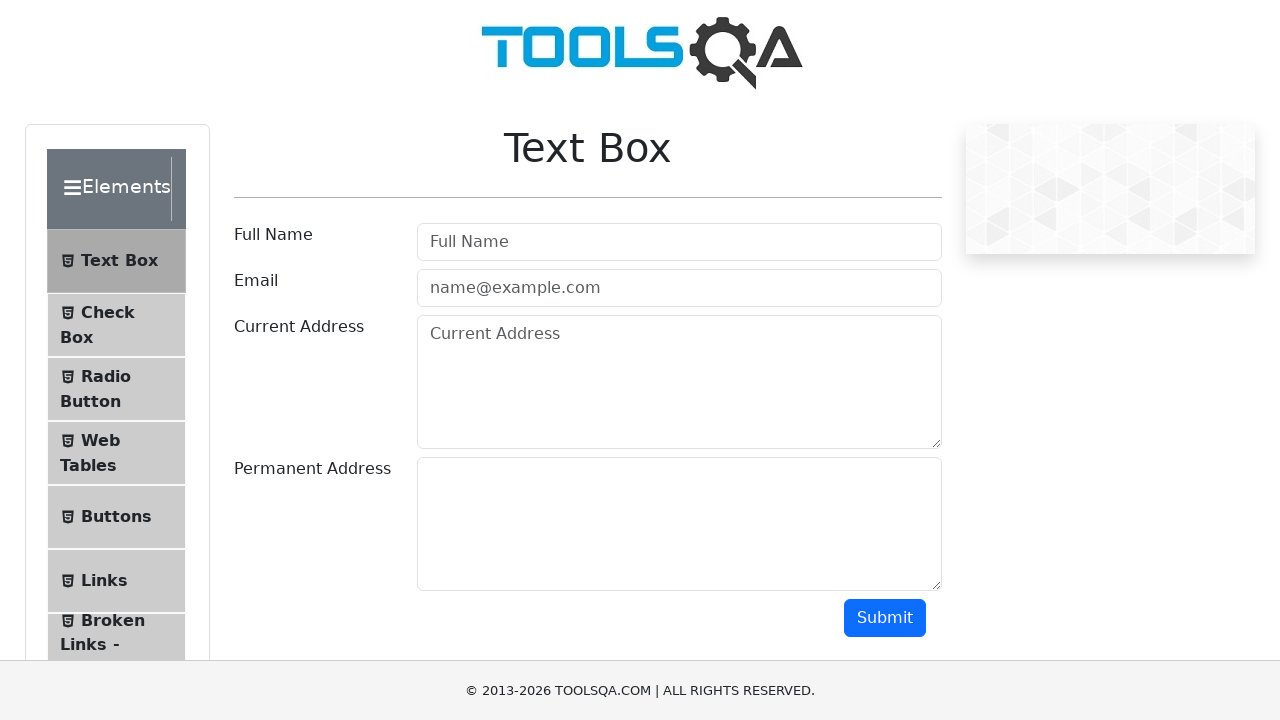

Clicked on Full Name input field at (679, 242) on input#userName
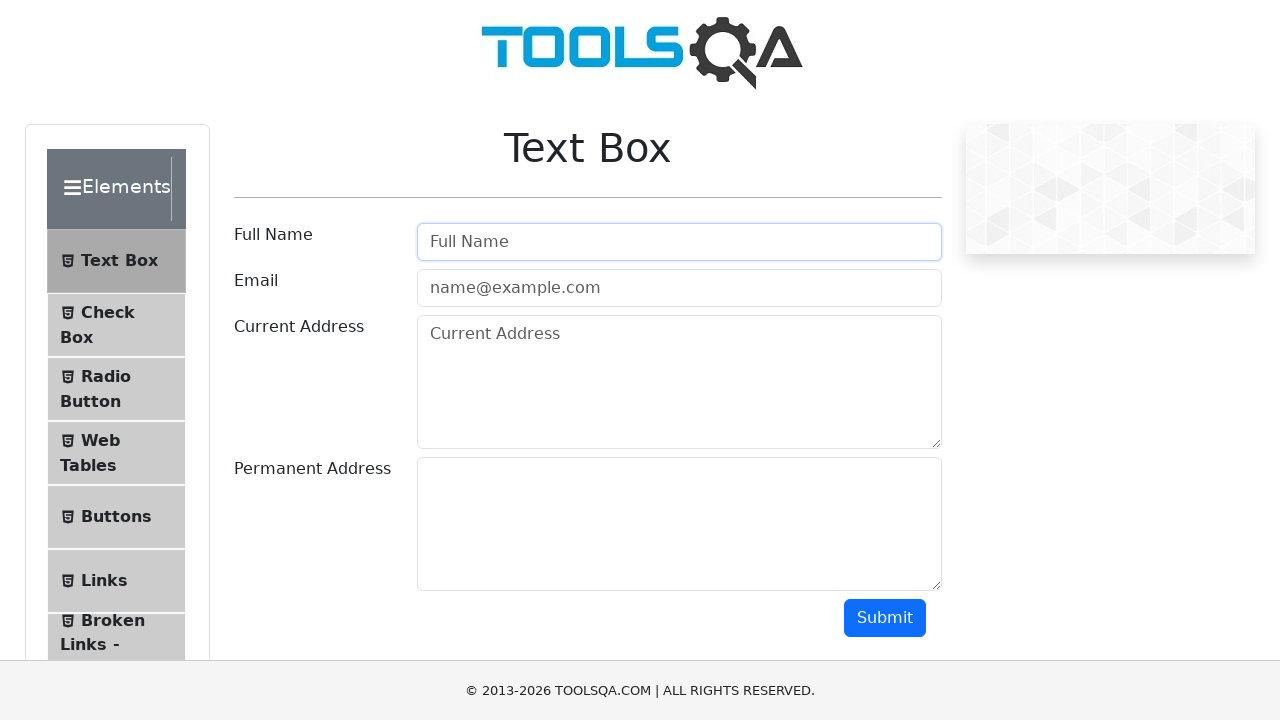

Filled Full Name field with 'test user' on input#userName
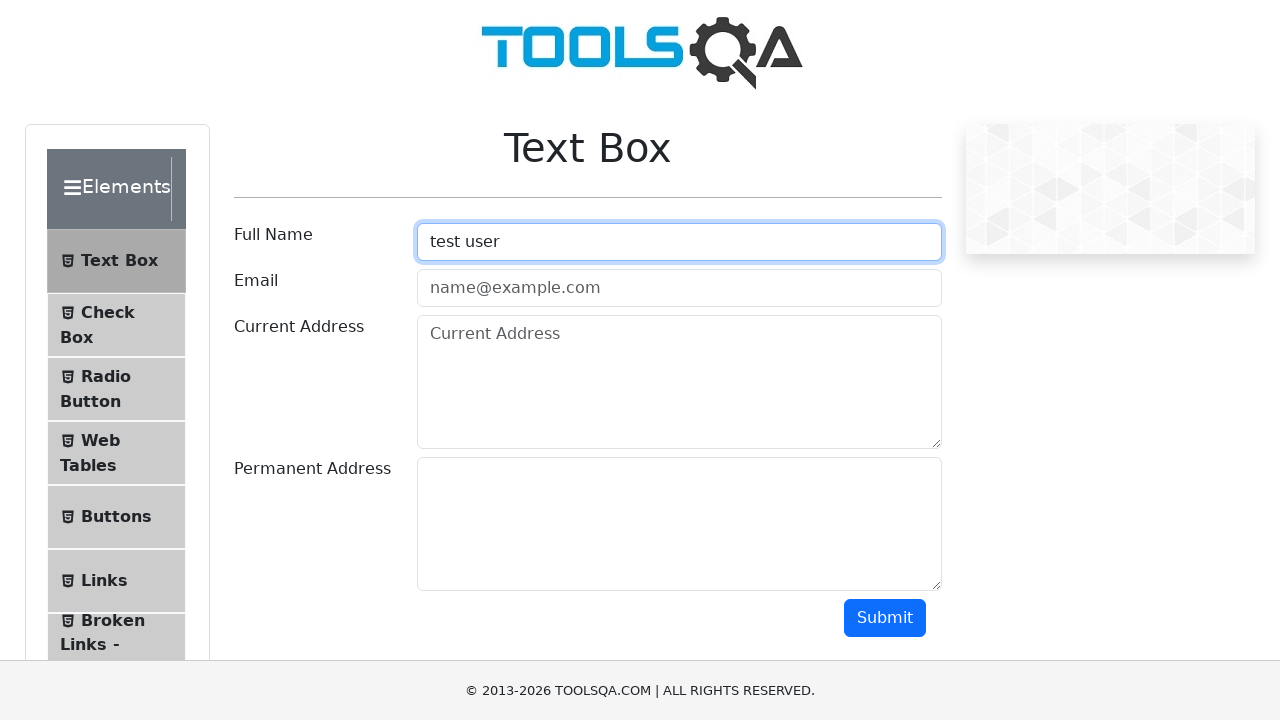

Clicked on Email input field at (679, 288) on input#userEmail
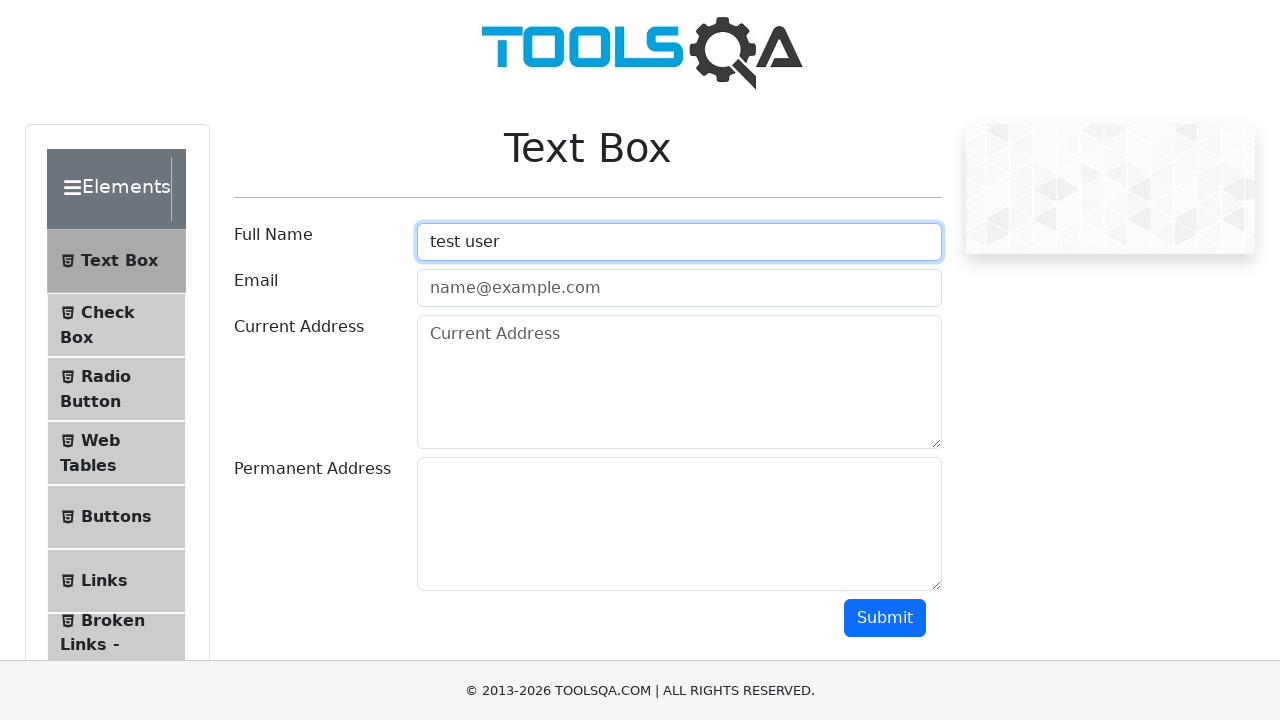

Filled Email field with 'test@blabla.com' on input#userEmail
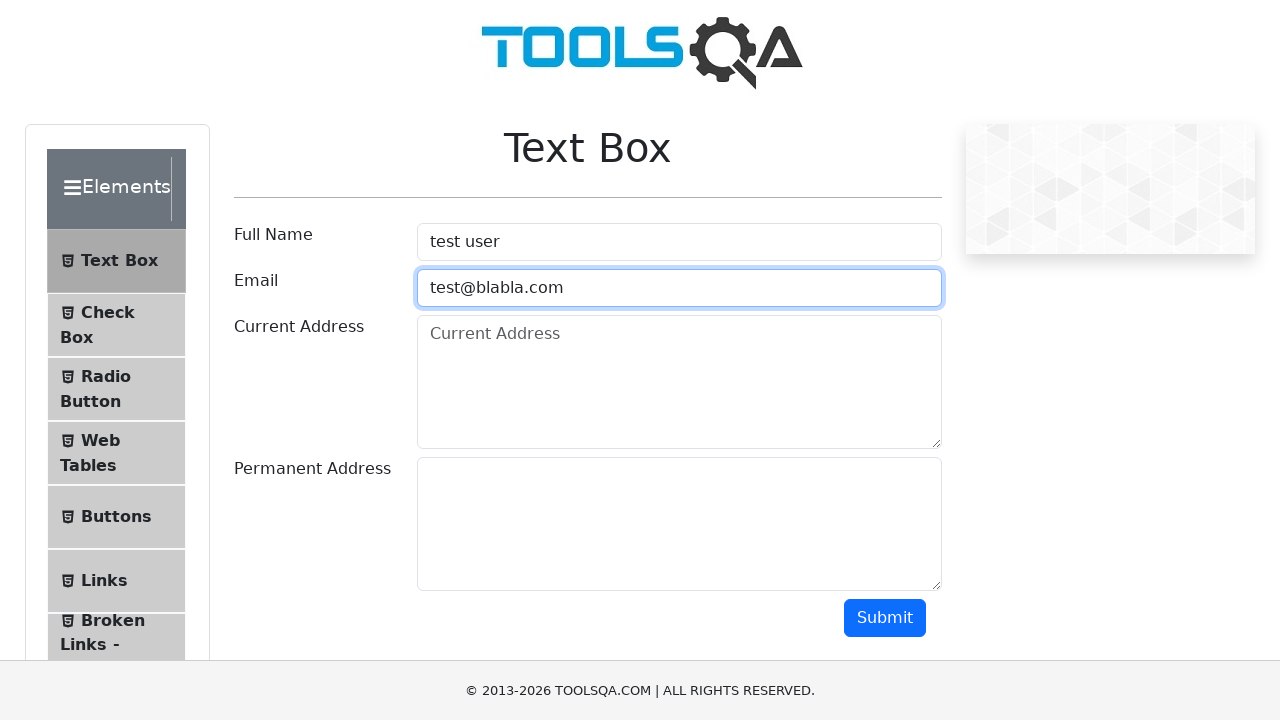

Clicked on Current Address input field at (679, 382) on #currentAddress
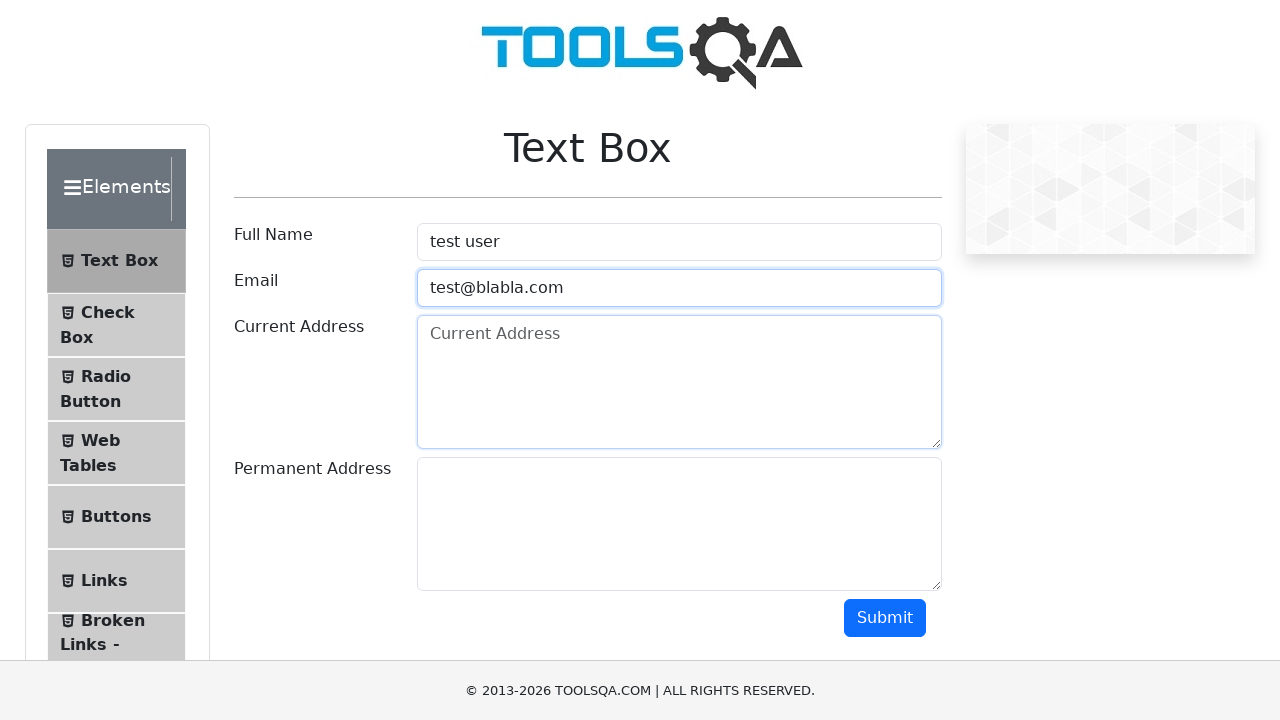

Filled Current Address field with 'C. Dobla, 5, 28054 Madrid, Spain' on #currentAddress
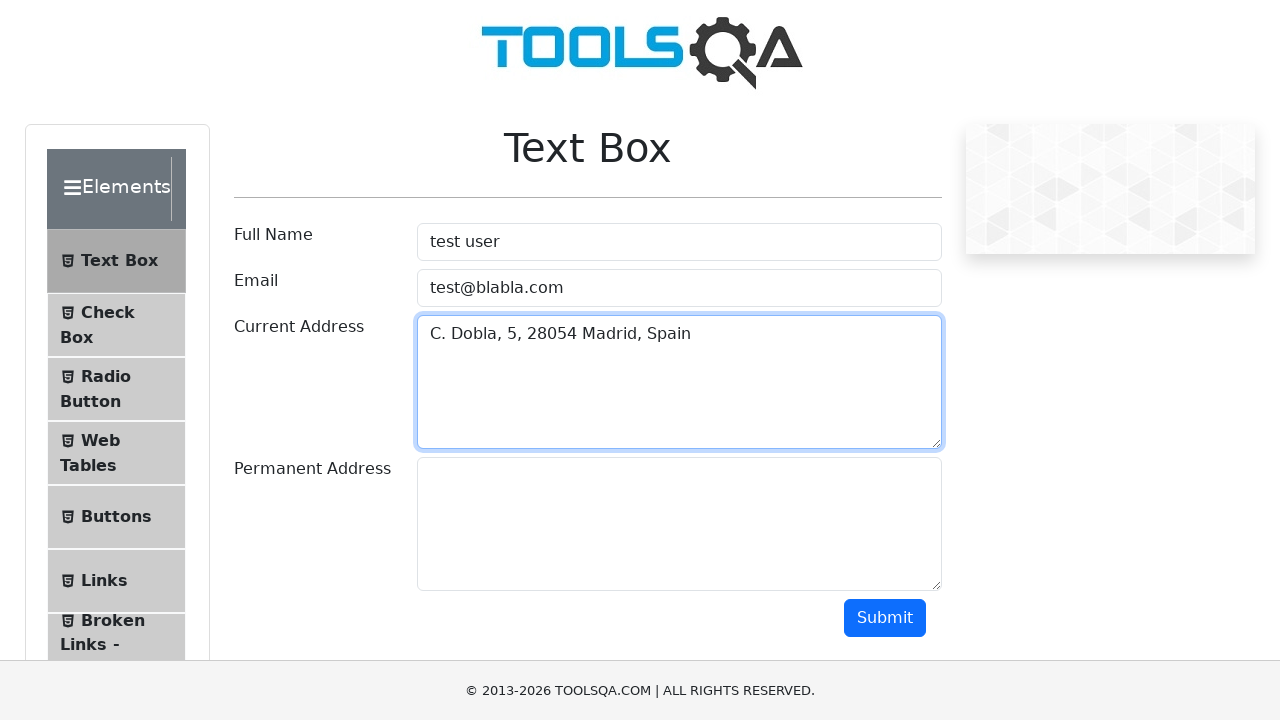

Clicked on Permanent Address input field at (679, 524) on #permanentAddress
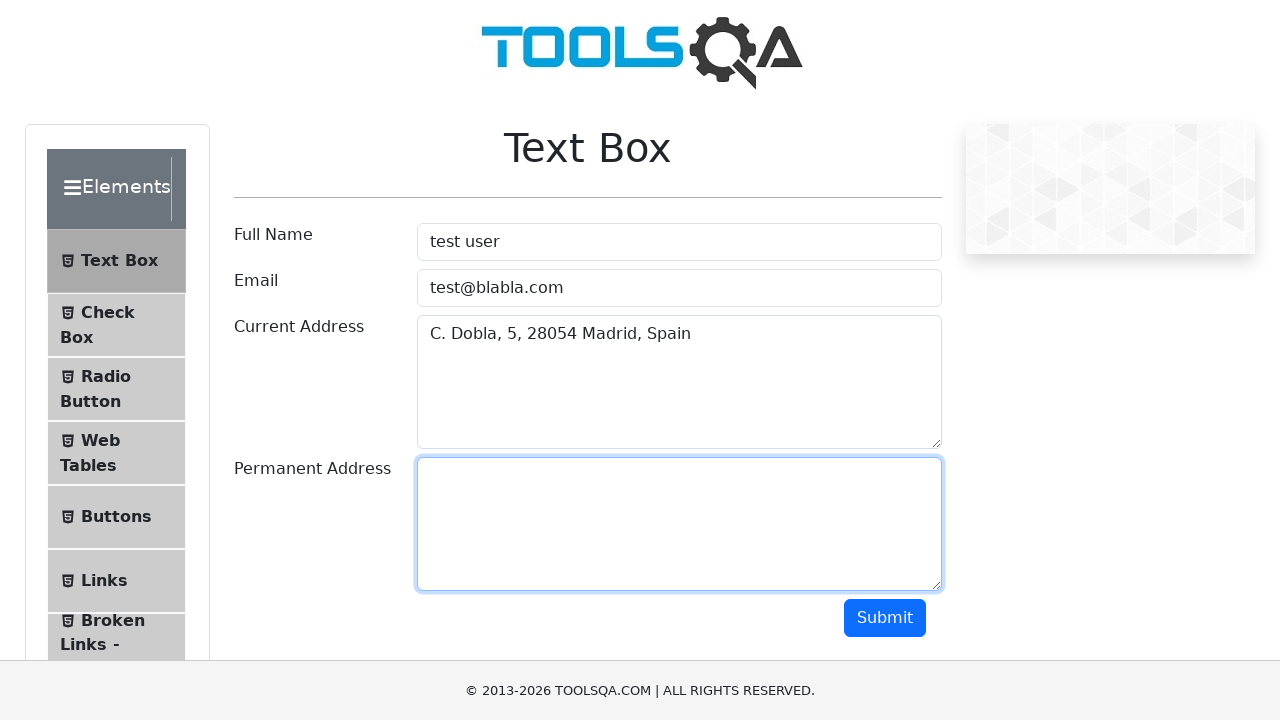

Filled Permanent Address field with 'Street X, 28013 Madrid, Spain' on #permanentAddress
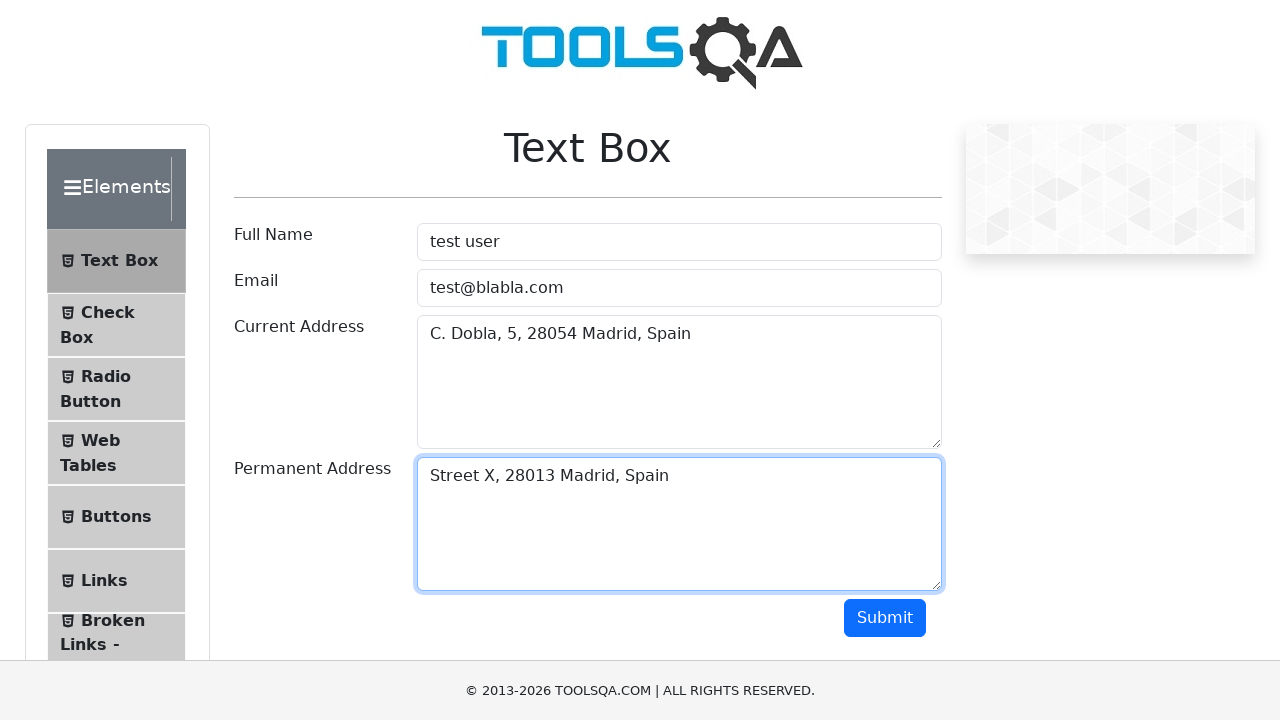

Clicked Submit button to submit the form at (885, 618) on button#submit
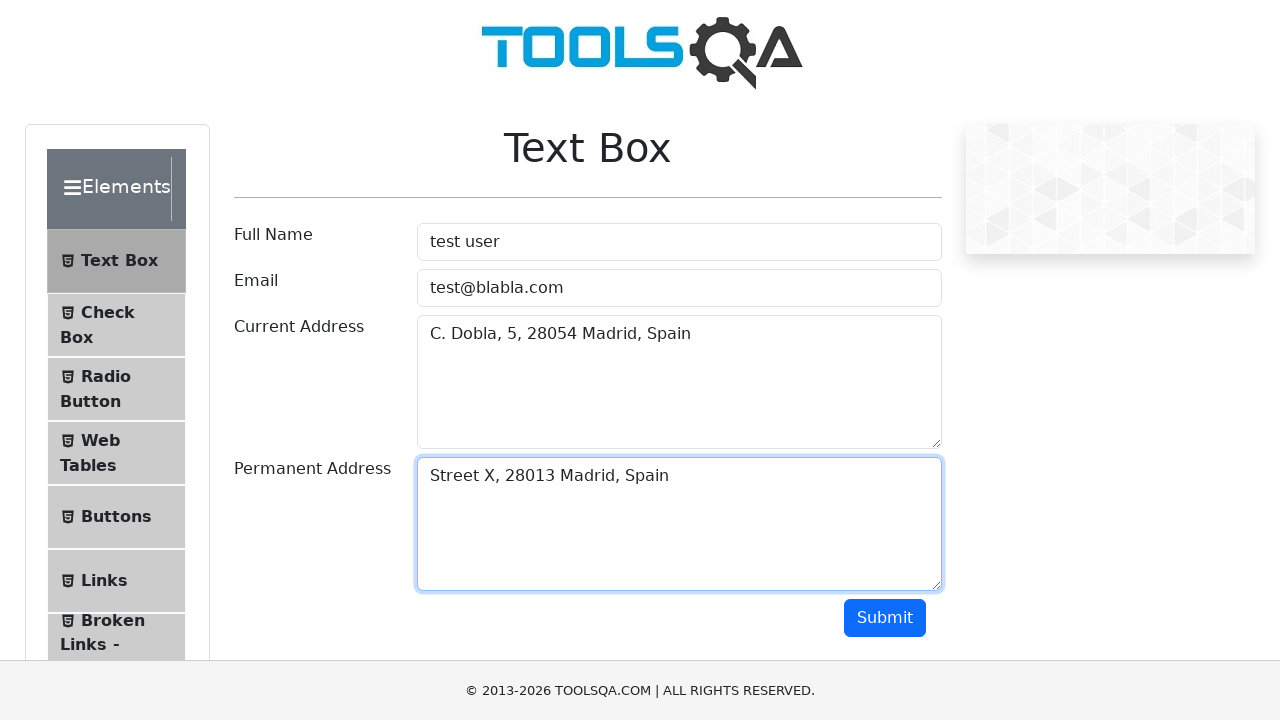

Form submission successful - output section loaded with name field visible
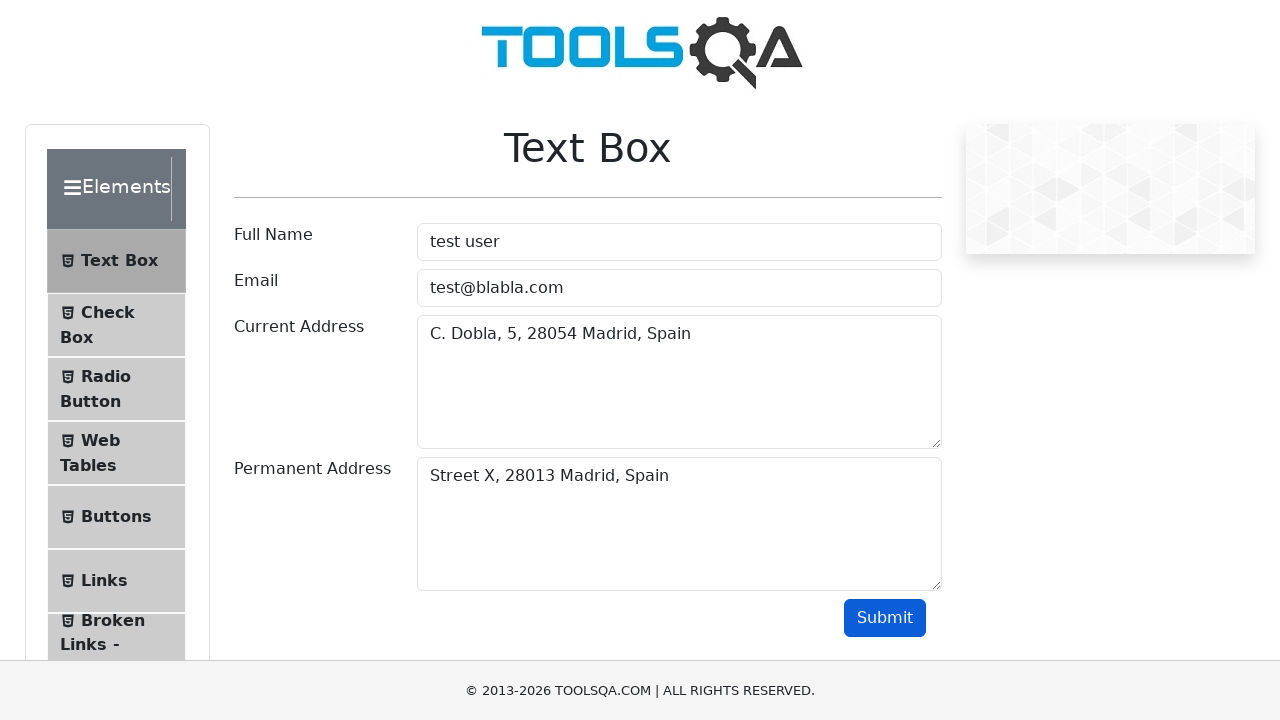

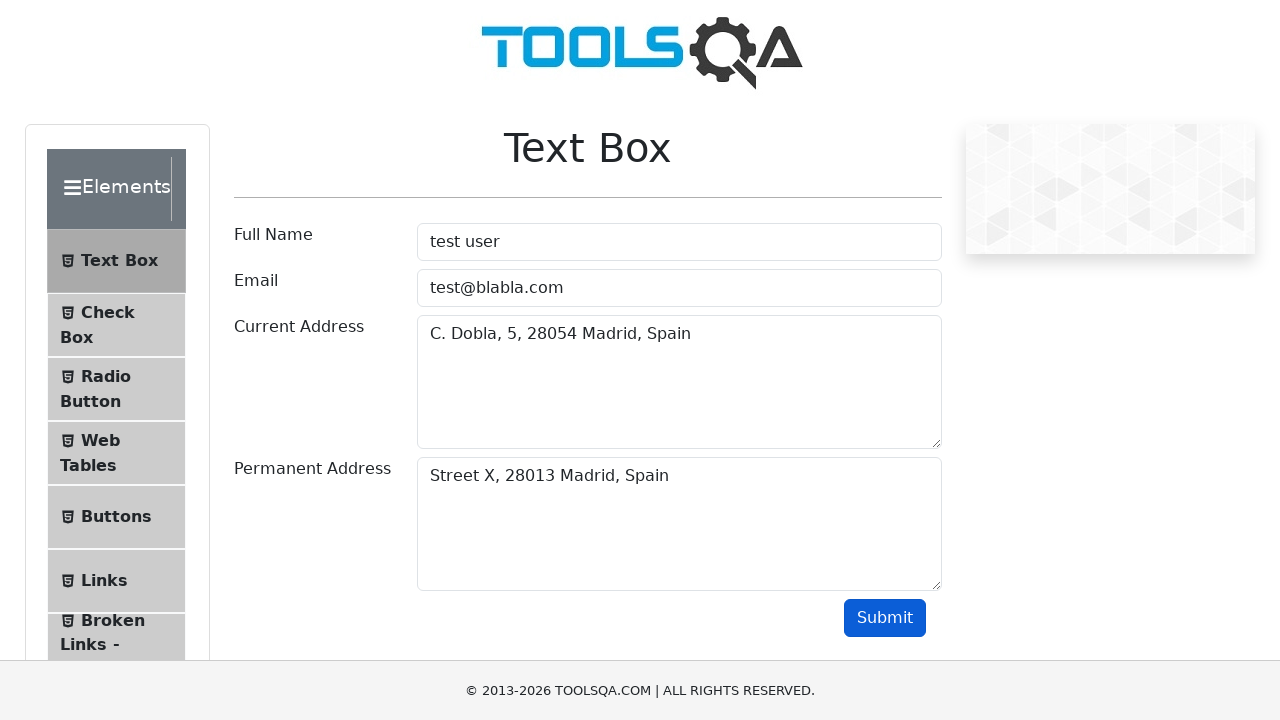